Tests dropdown menu on hover by moving mouse over dropdown and verifying menu items appear

Starting URL: https://seleniumbase.io/demo_page

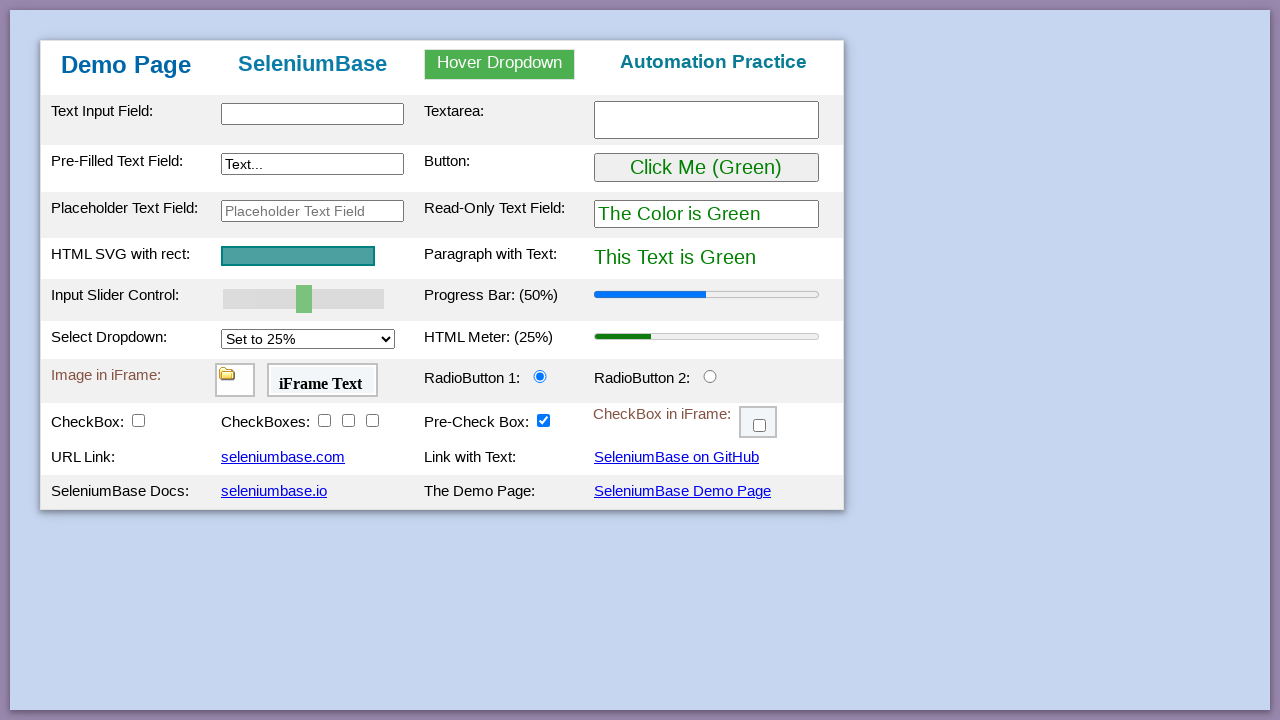

Hovered over dropdown element #myDropdown at (500, 64) on #myDropdown
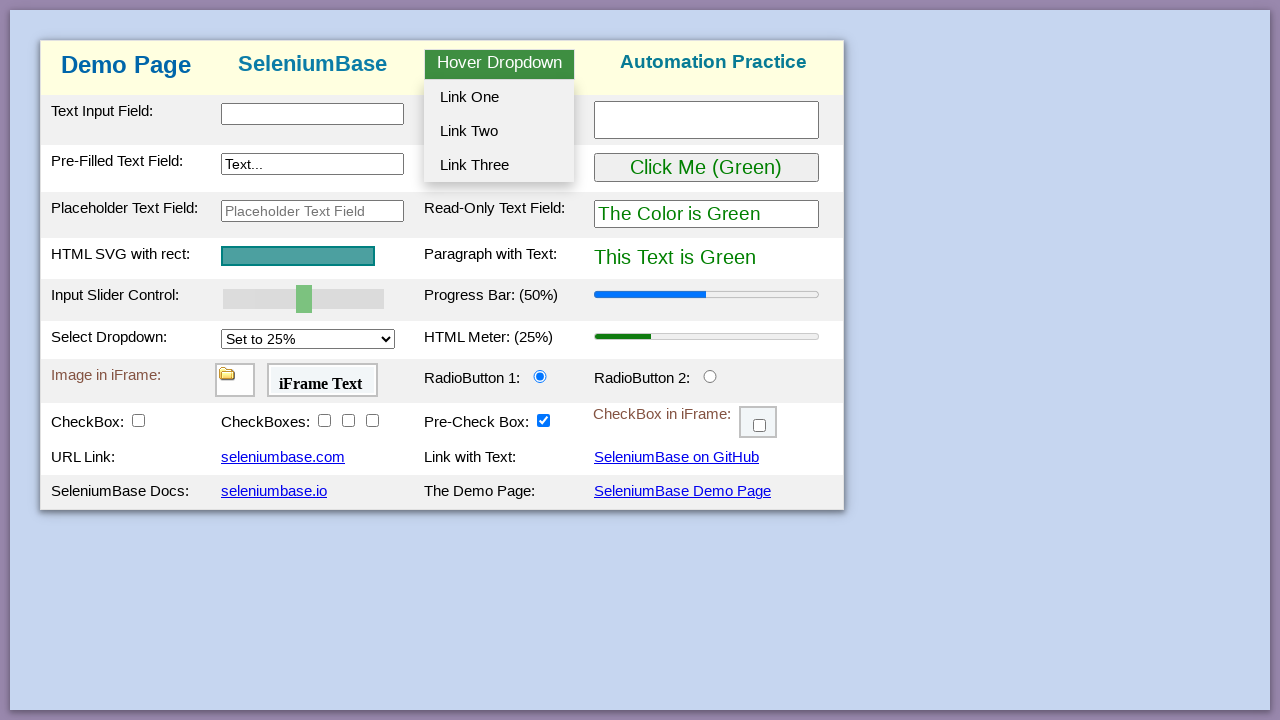

Retrieved dropdown menu content text
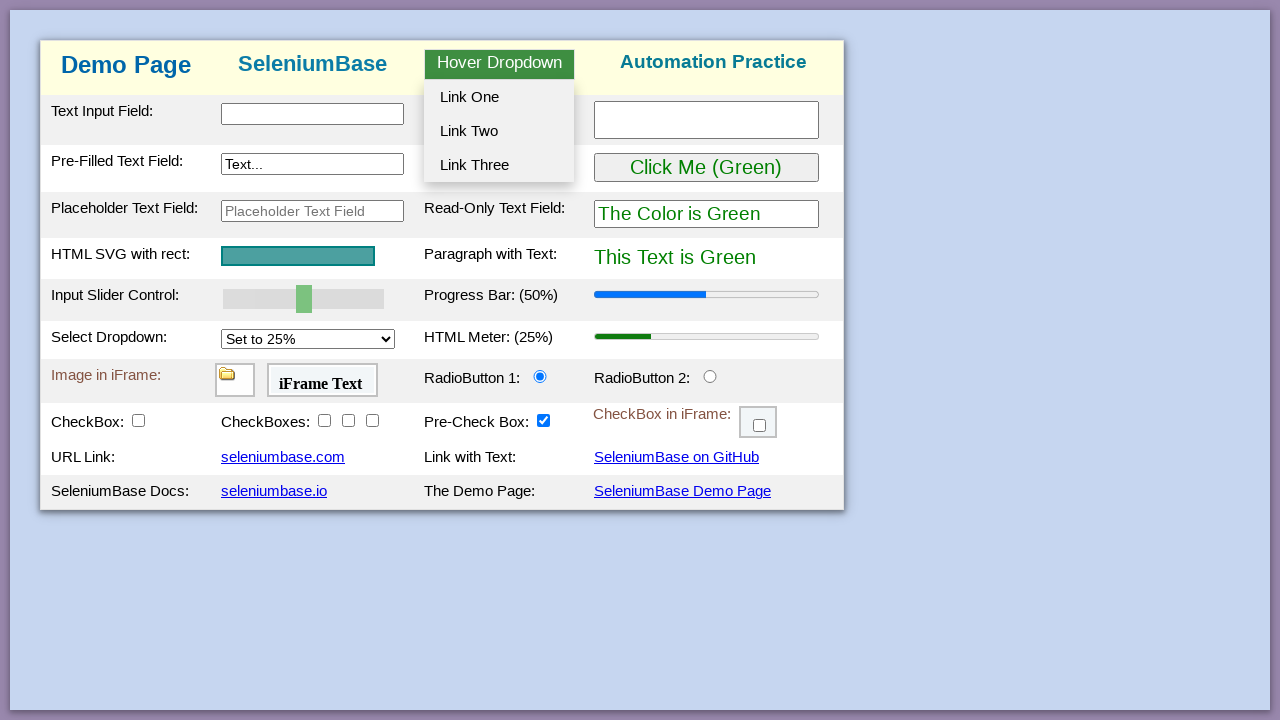

Verified 'Link One' appears in dropdown menu
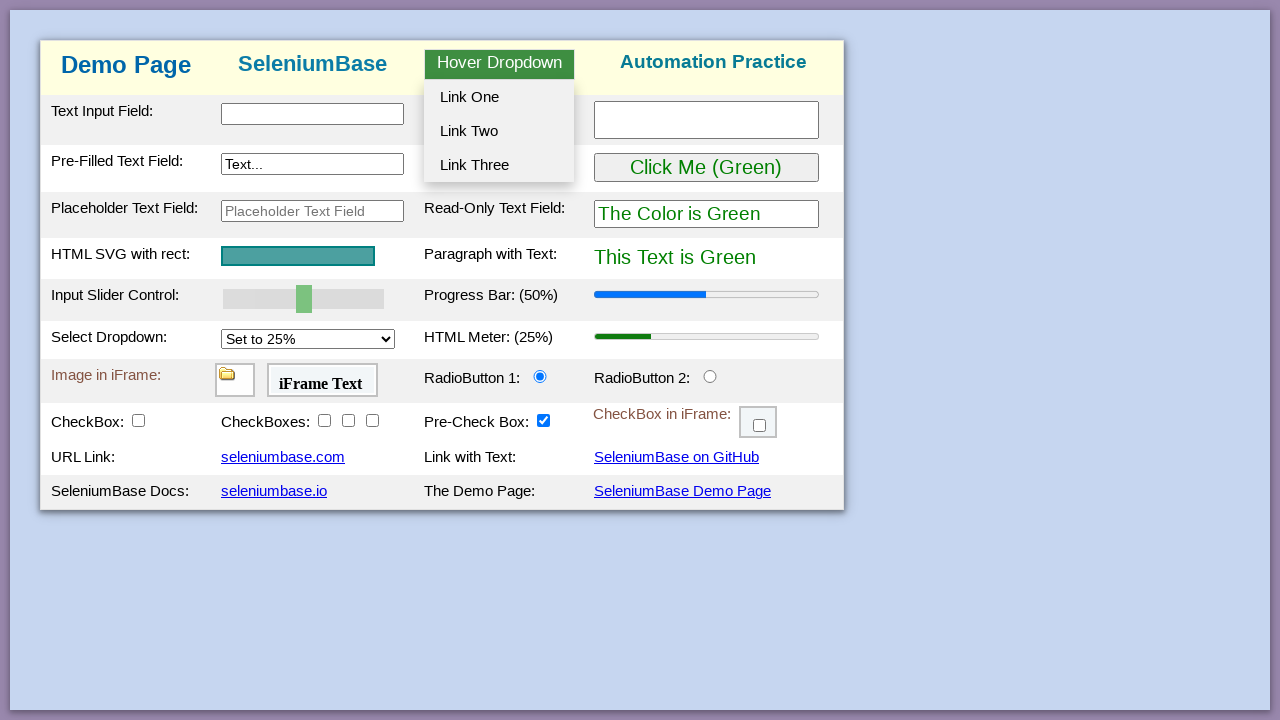

Verified 'Link Two' appears in dropdown menu
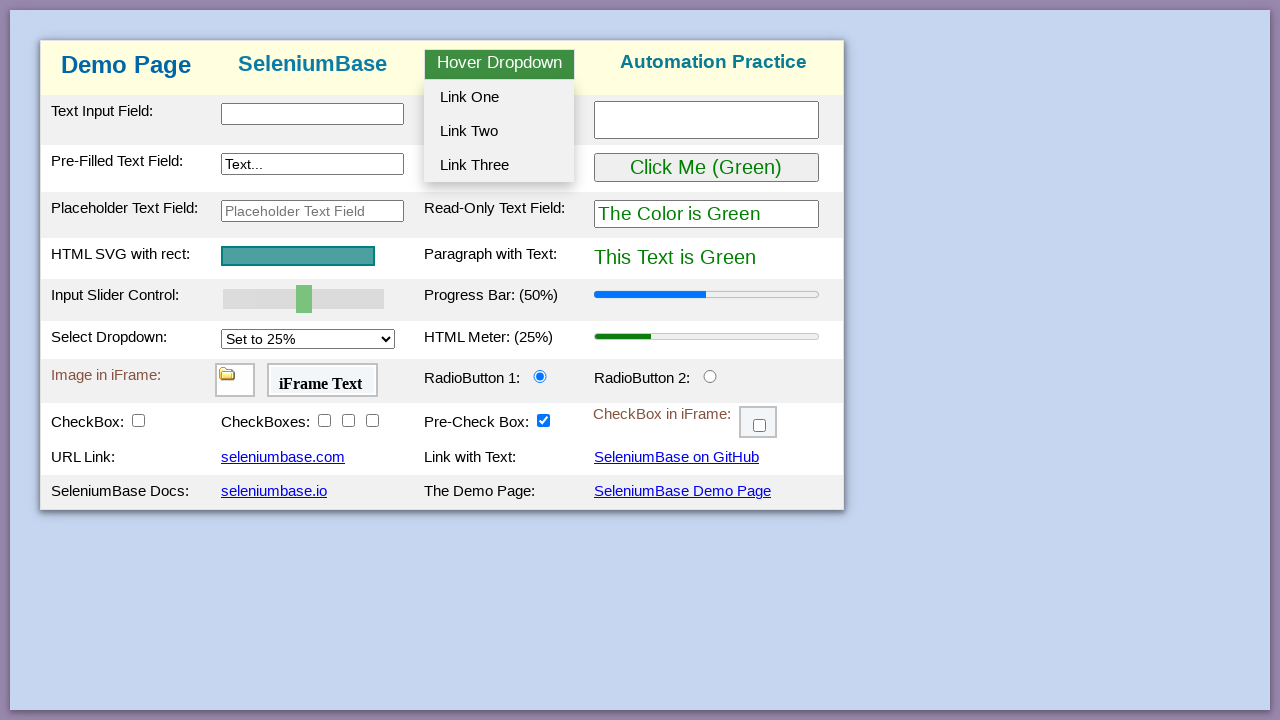

Verified 'Link Three' appears in dropdown menu
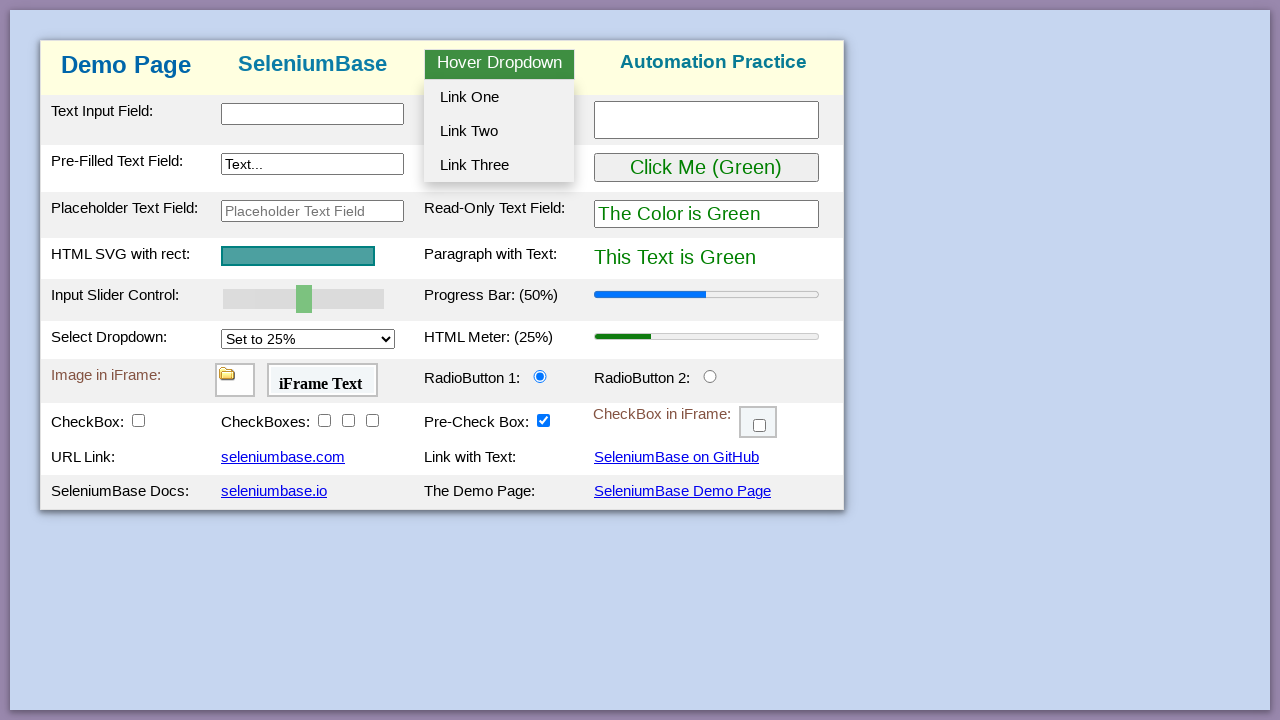

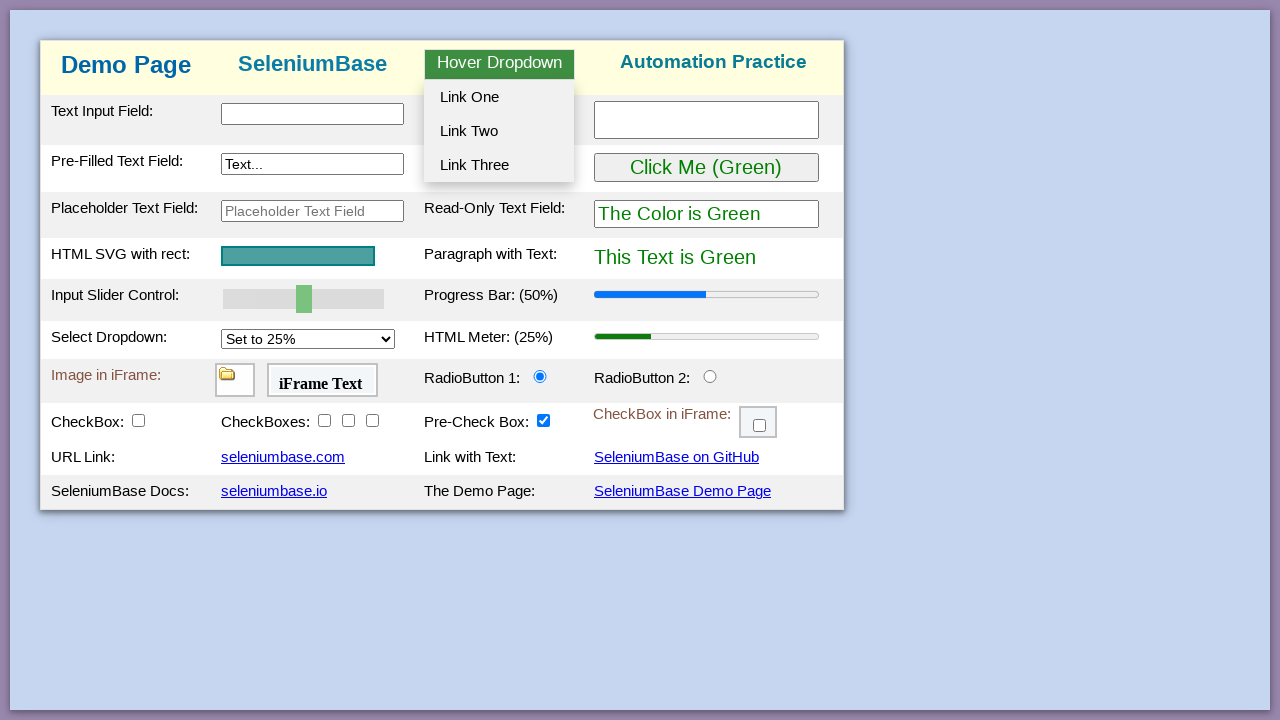